Tests JavaScript prompt dialog by clicking the prompt button, entering text "Abdullah", and verifying the result contains the entered text

Starting URL: https://the-internet.herokuapp.com/javascript_alerts

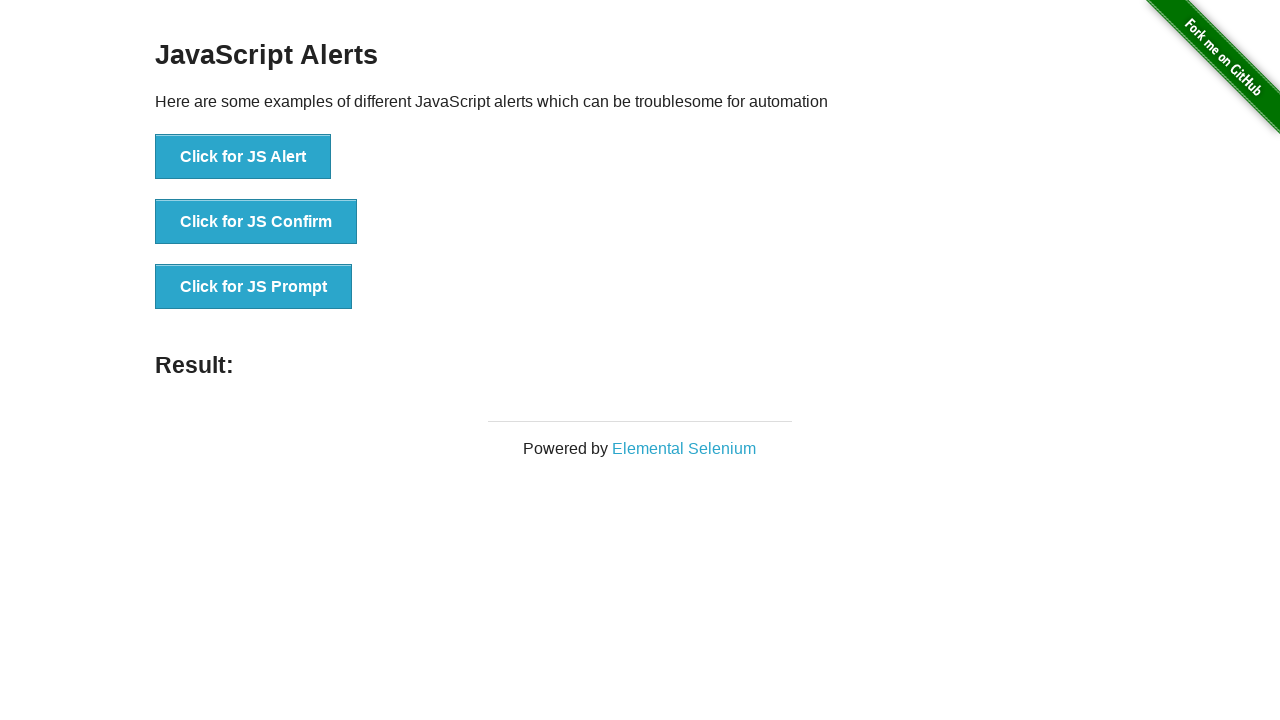

Set up dialog handler to accept prompt with text 'Abdullah'
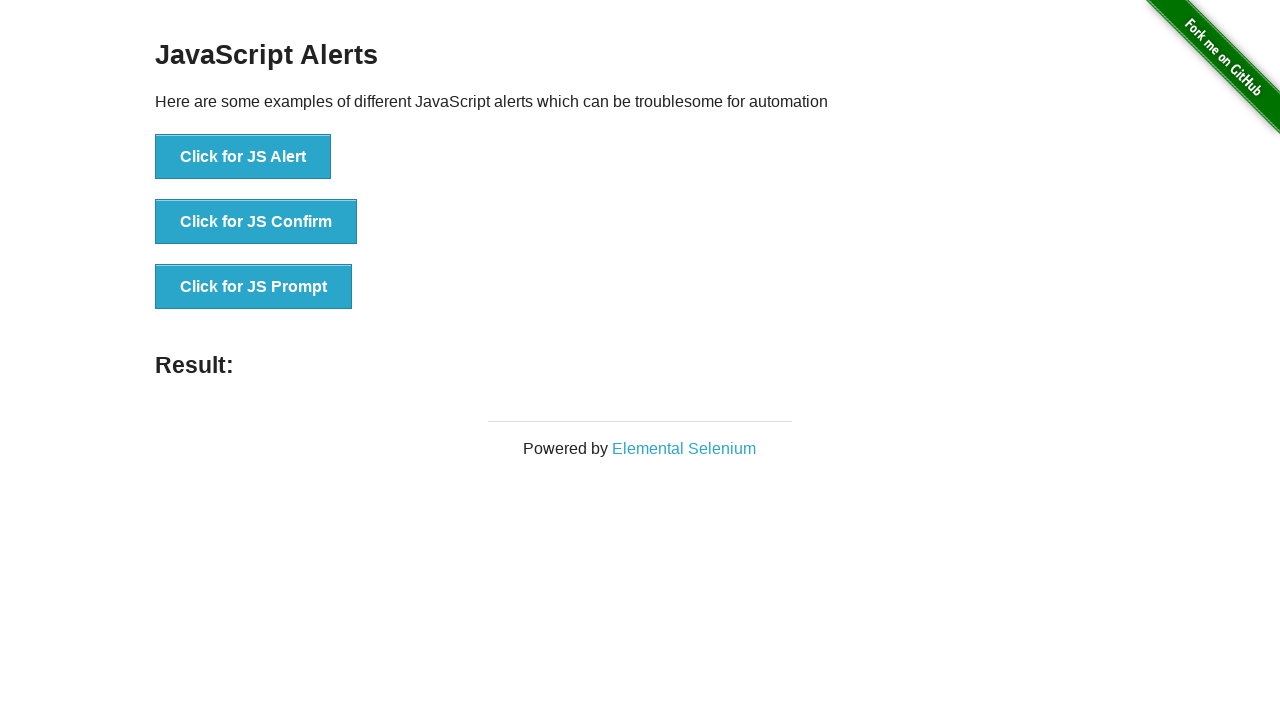

Clicked on the JS Prompt button at (254, 287) on text='Click for JS Prompt'
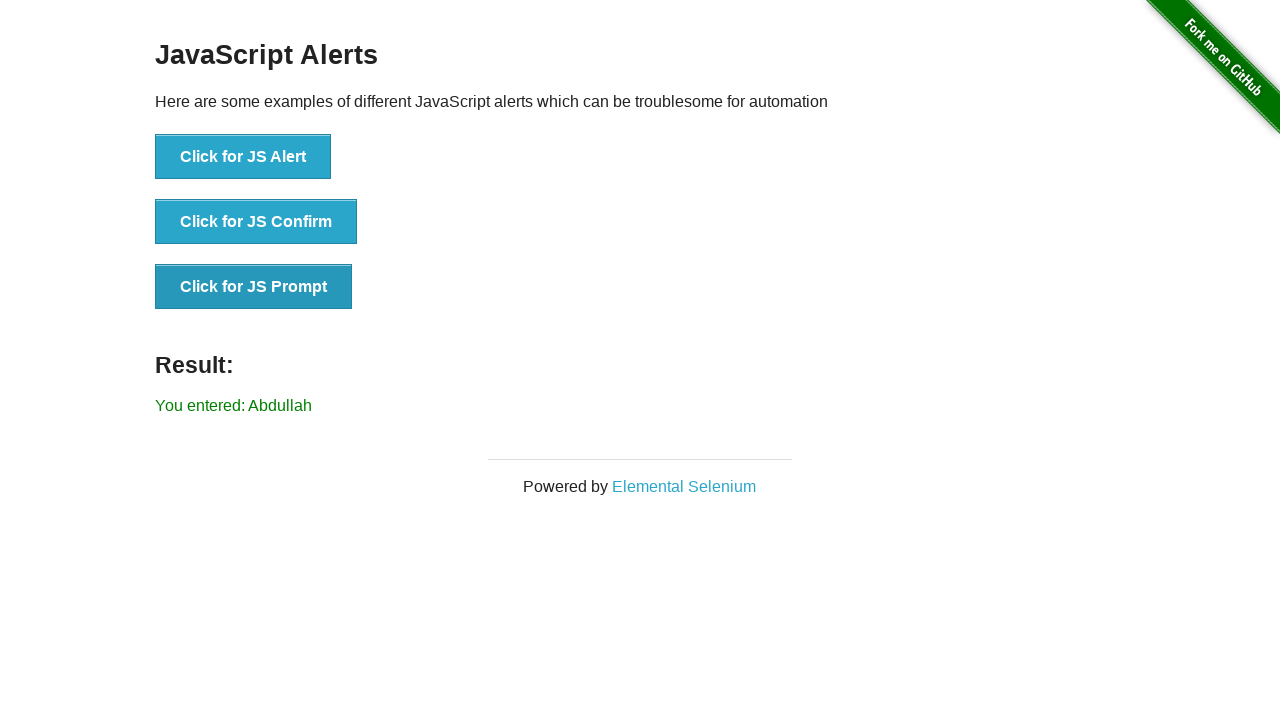

Verified result contains 'Abdullah' from the prompt
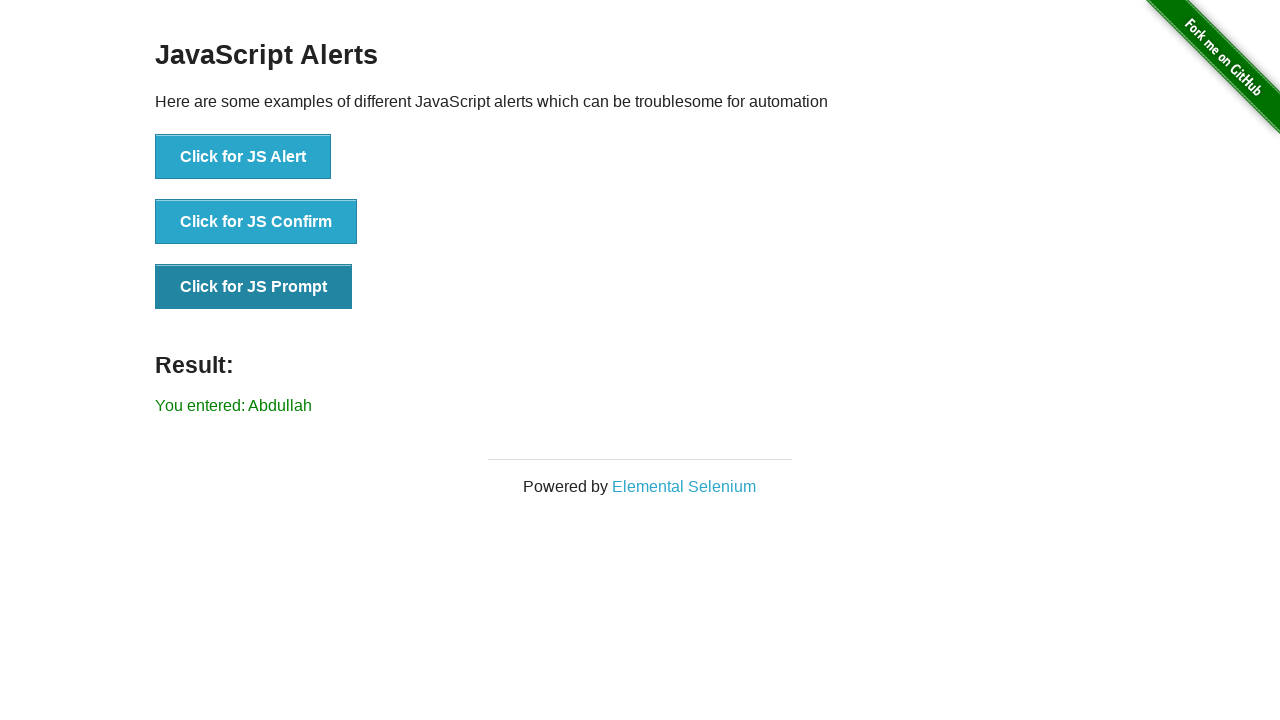

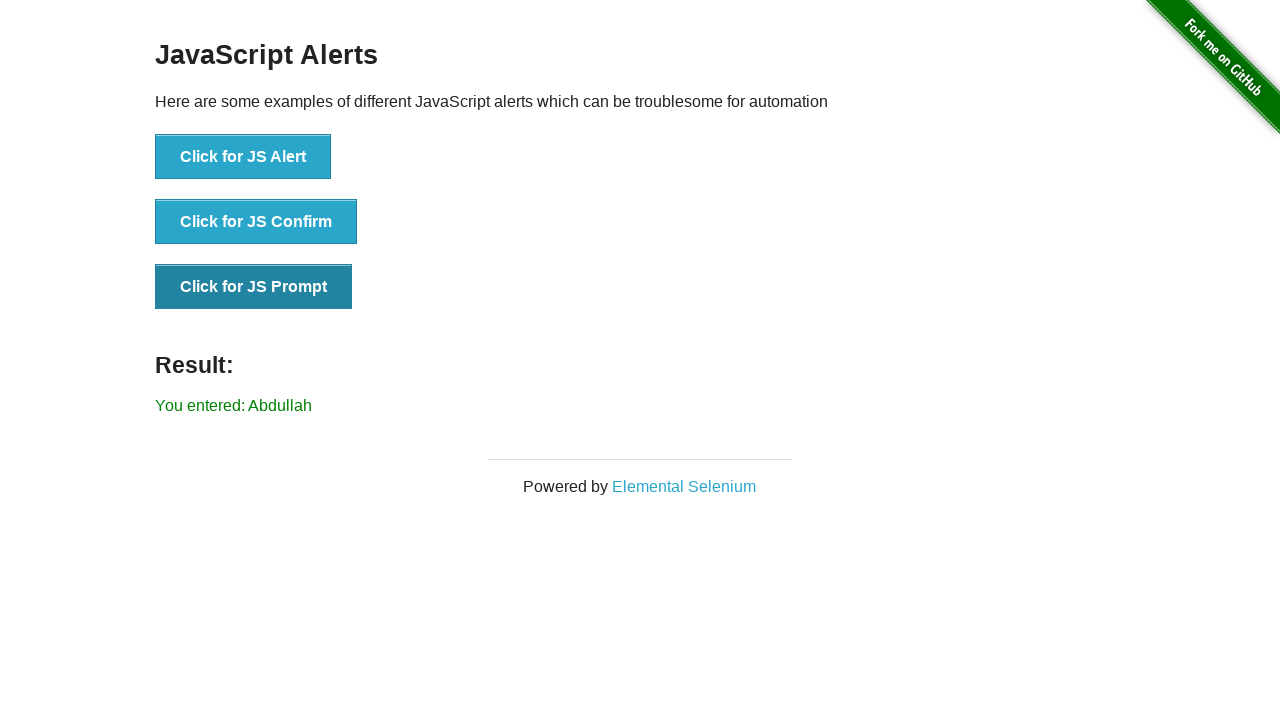